Tests the TodoMVC application by adding todos, marking them complete, deleting them, editing a todo, and verifying the final state.

Starting URL: https://demo.playwright.dev/todomvc/#/

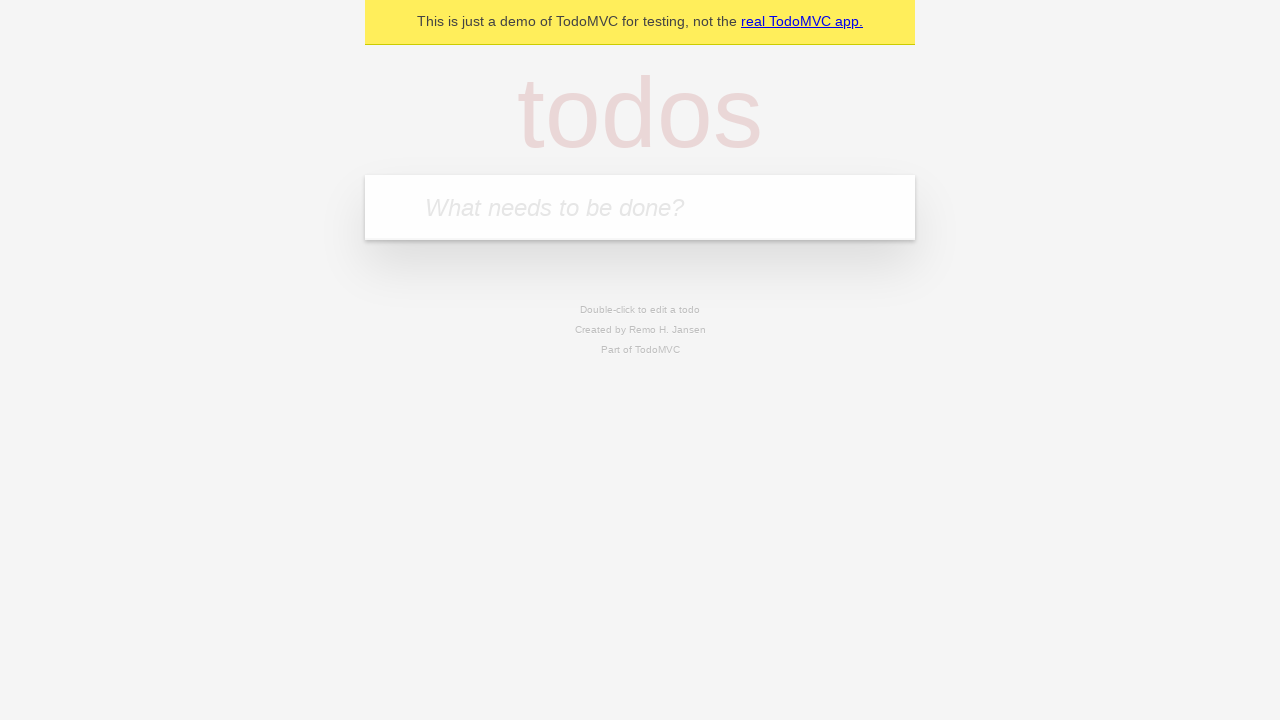

Clicked on the todo input textbox at (640, 207) on internal:role=textbox[name="What needs to be done?"i]
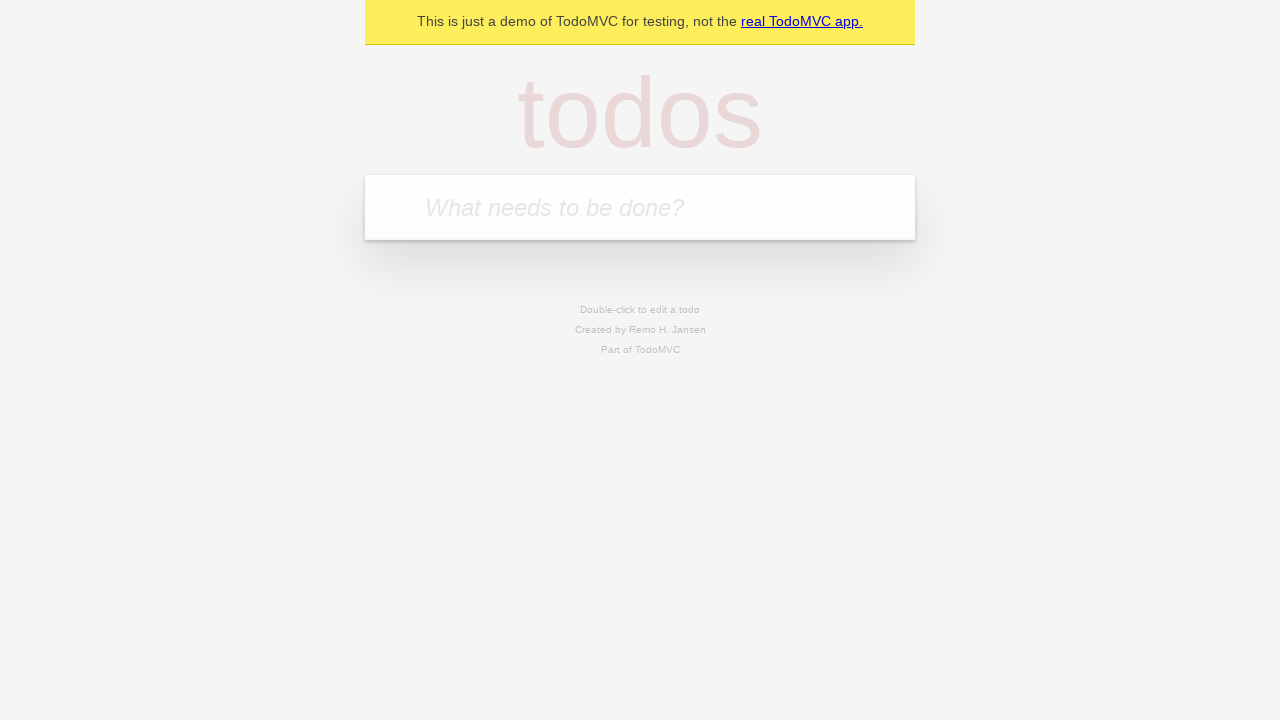

Filled first todo with 'My first todo' on internal:role=textbox[name="What needs to be done?"i]
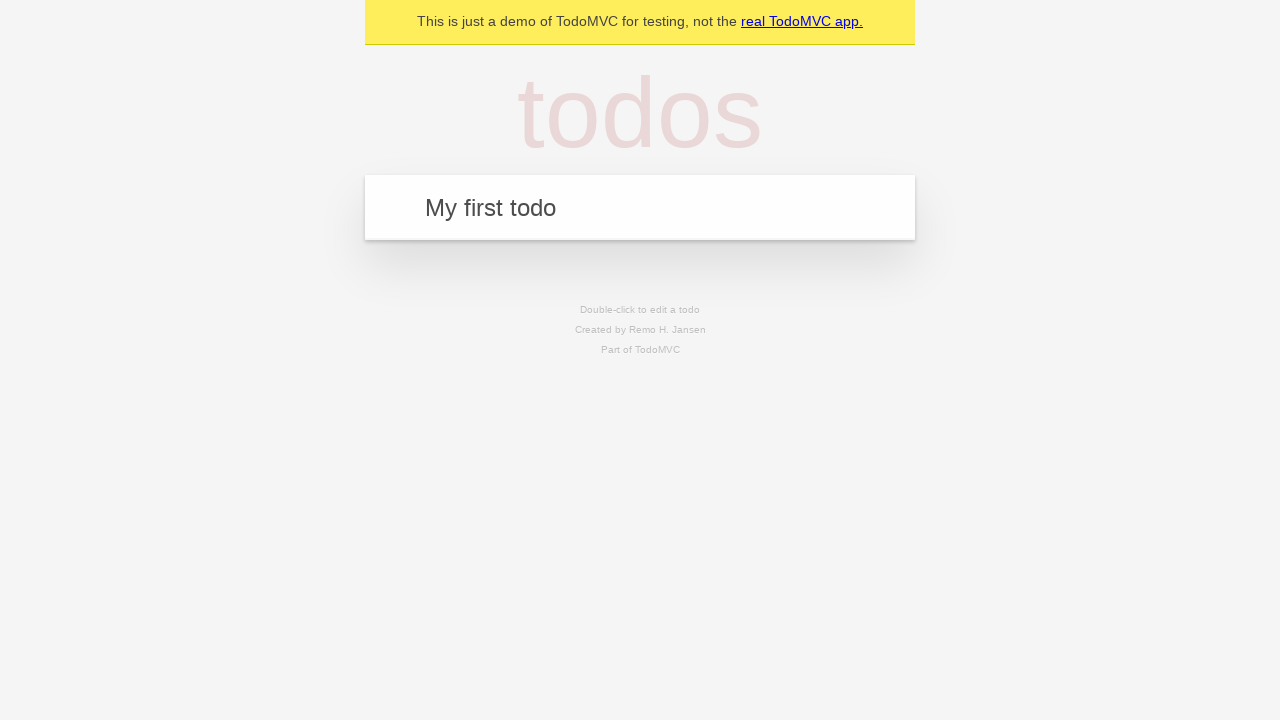

Pressed Enter to add first todo on internal:role=textbox[name="What needs to be done?"i]
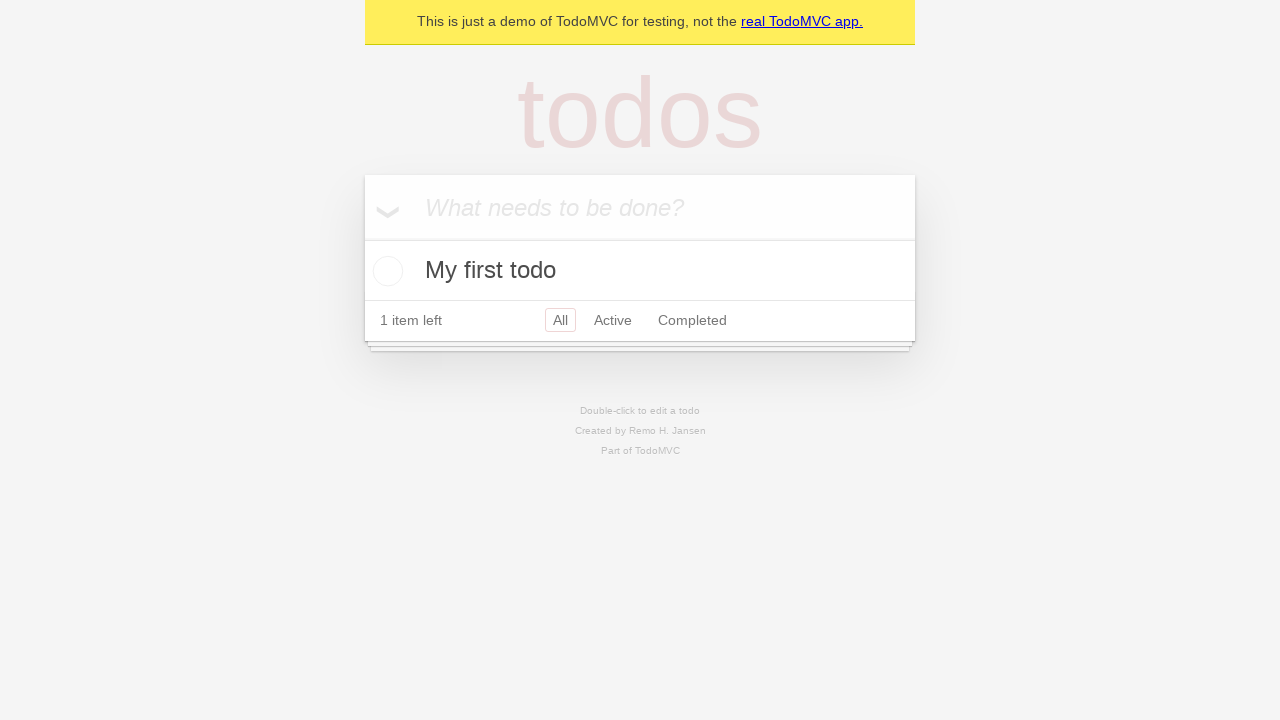

Filled second todo with 'Another todo i added' on internal:role=textbox[name="What needs to be done?"i]
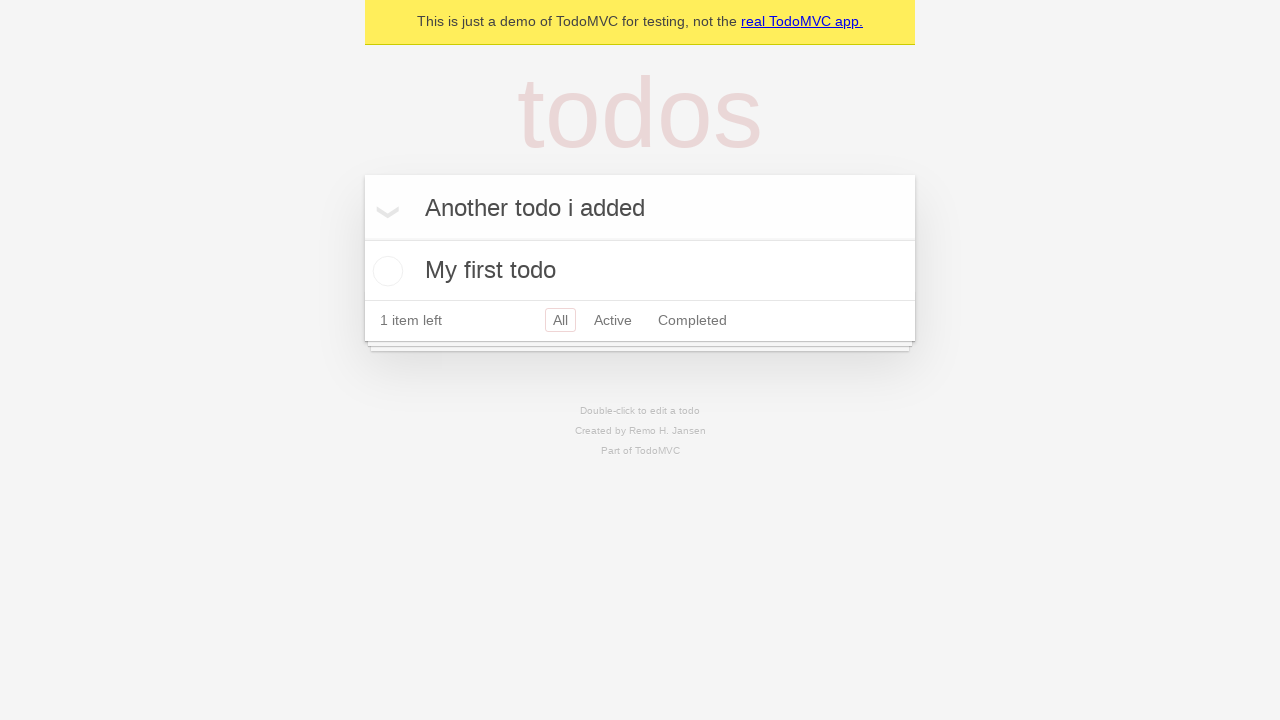

Pressed Enter to add second todo on internal:role=textbox[name="What needs to be done?"i]
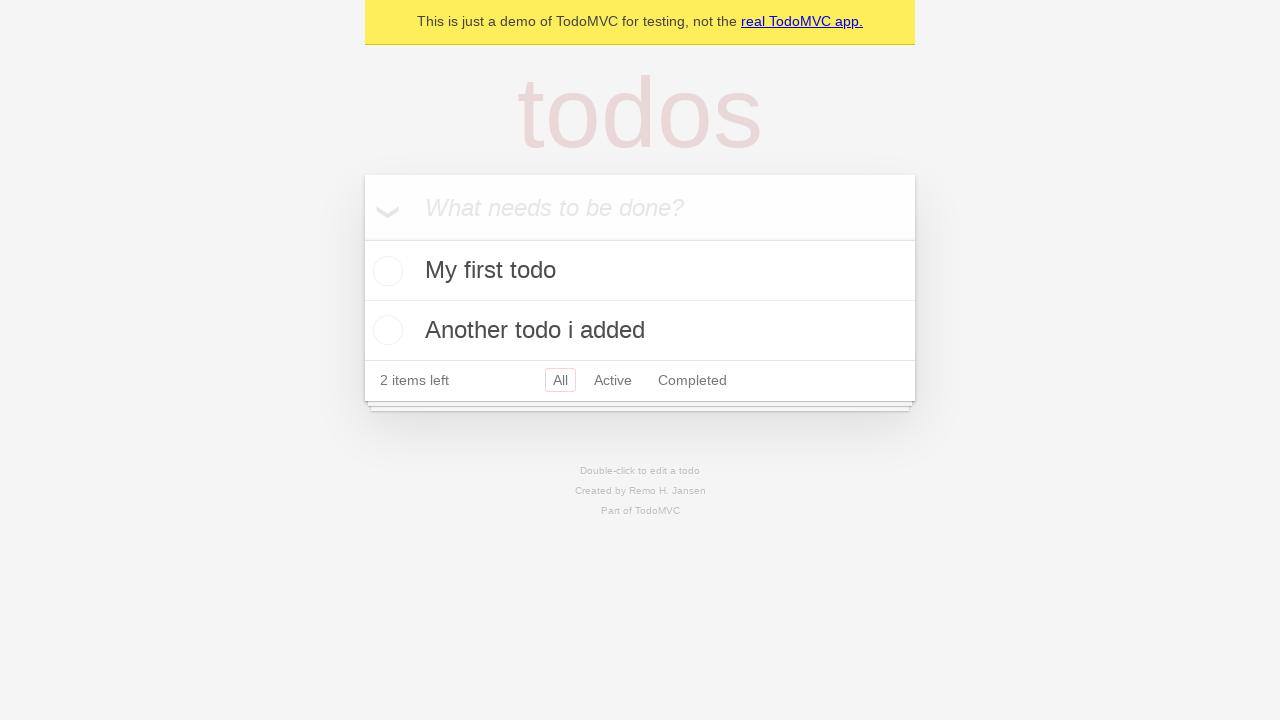

Clicked on the first todo text at (640, 271) on internal:text="My first todo"i
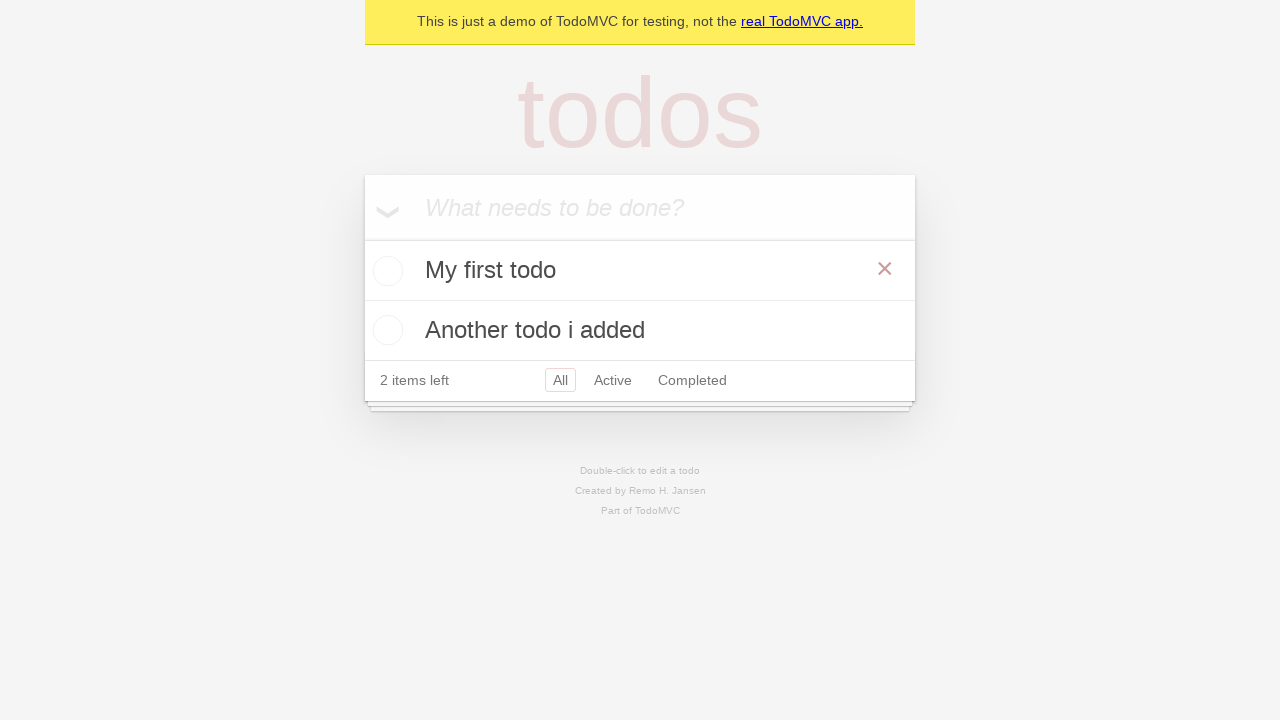

Marked first todo as complete at (385, 271) on internal:role=listitem >> internal:has-text="My first todo"i >> internal:label="
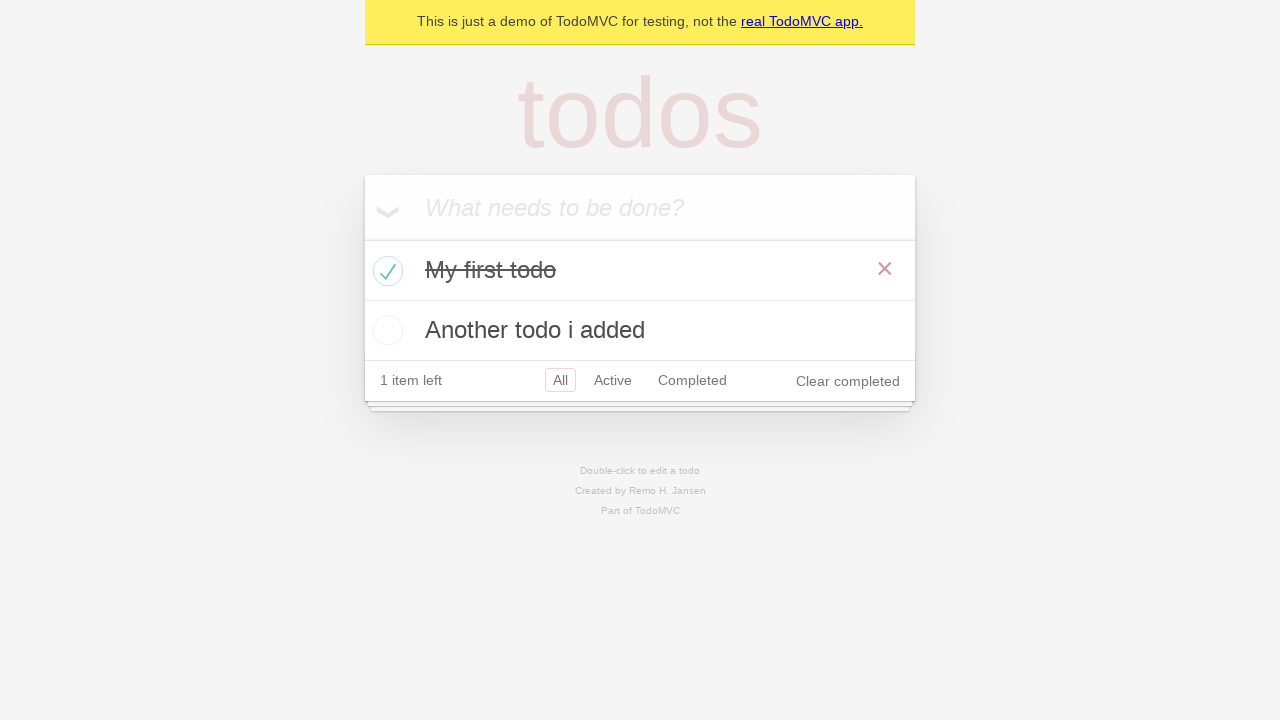

Marked second todo as complete at (385, 330) on internal:role=listitem >> internal:has-text="Another todo i added"i >> internal:
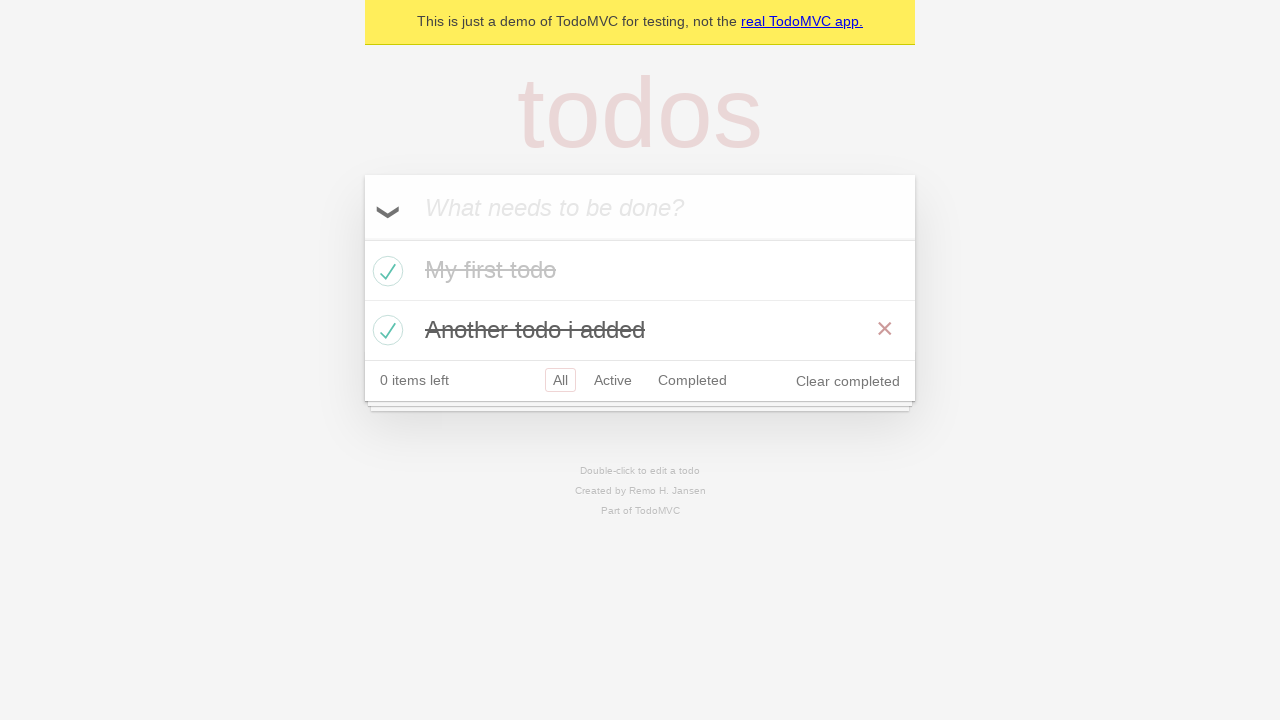

Deleted a todo at (885, 329) on internal:role=button[name="Delete"i]
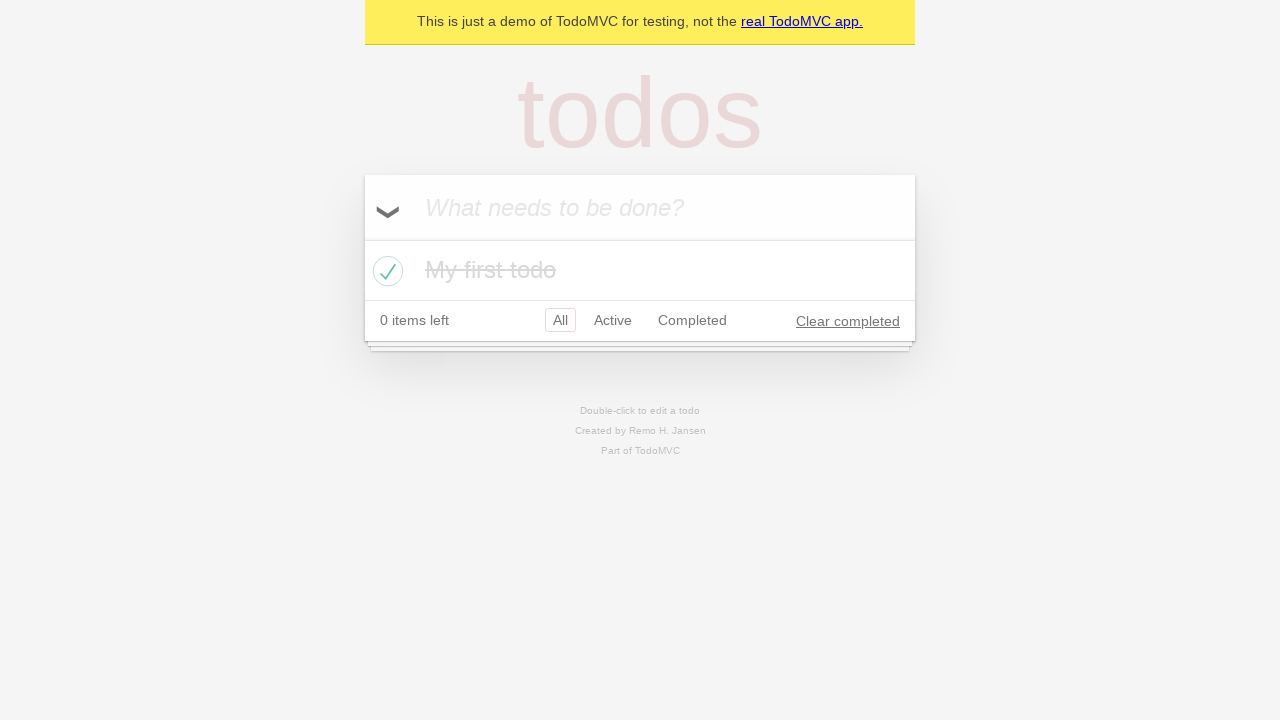

Clicked on todo title at (640, 271) on internal:testid=[data-testid="todo-title"s]
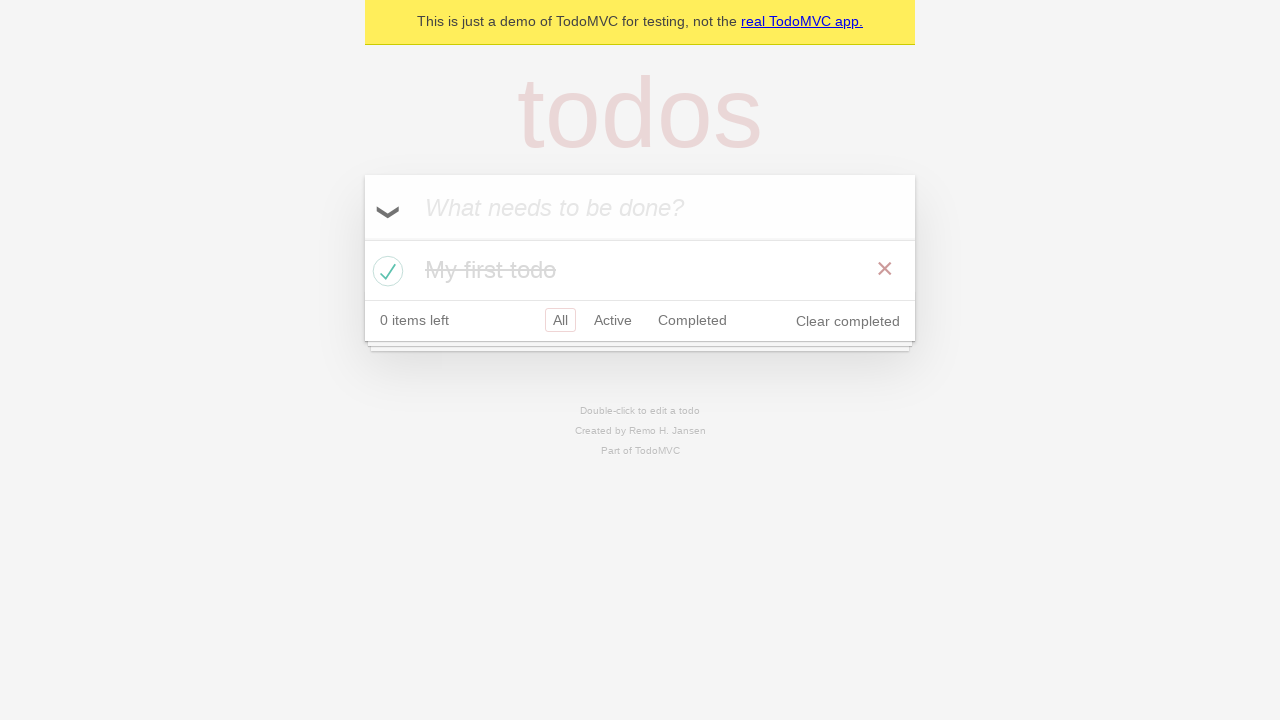

Unchecked the todo toggle at (385, 271) on internal:role=checkbox[name="Toggle Todo"i]
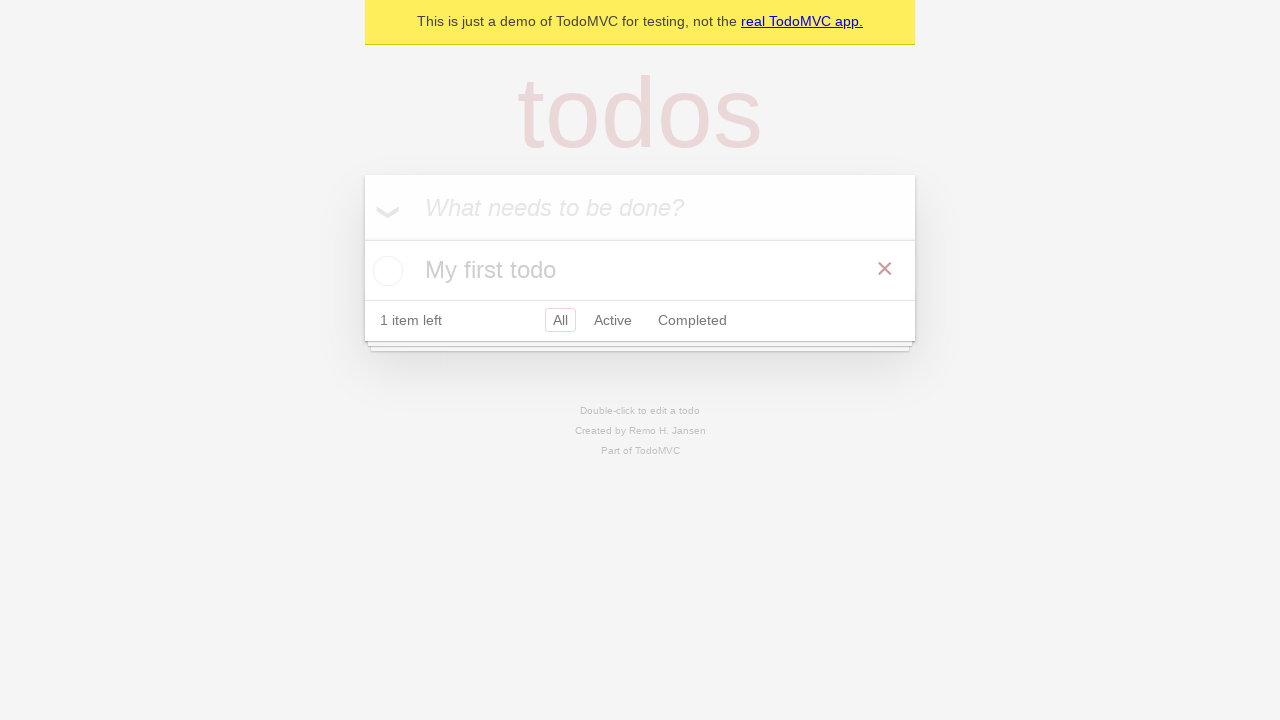

Double-clicked todo title to enter edit mode at (640, 271) on internal:testid=[data-testid="todo-title"s]
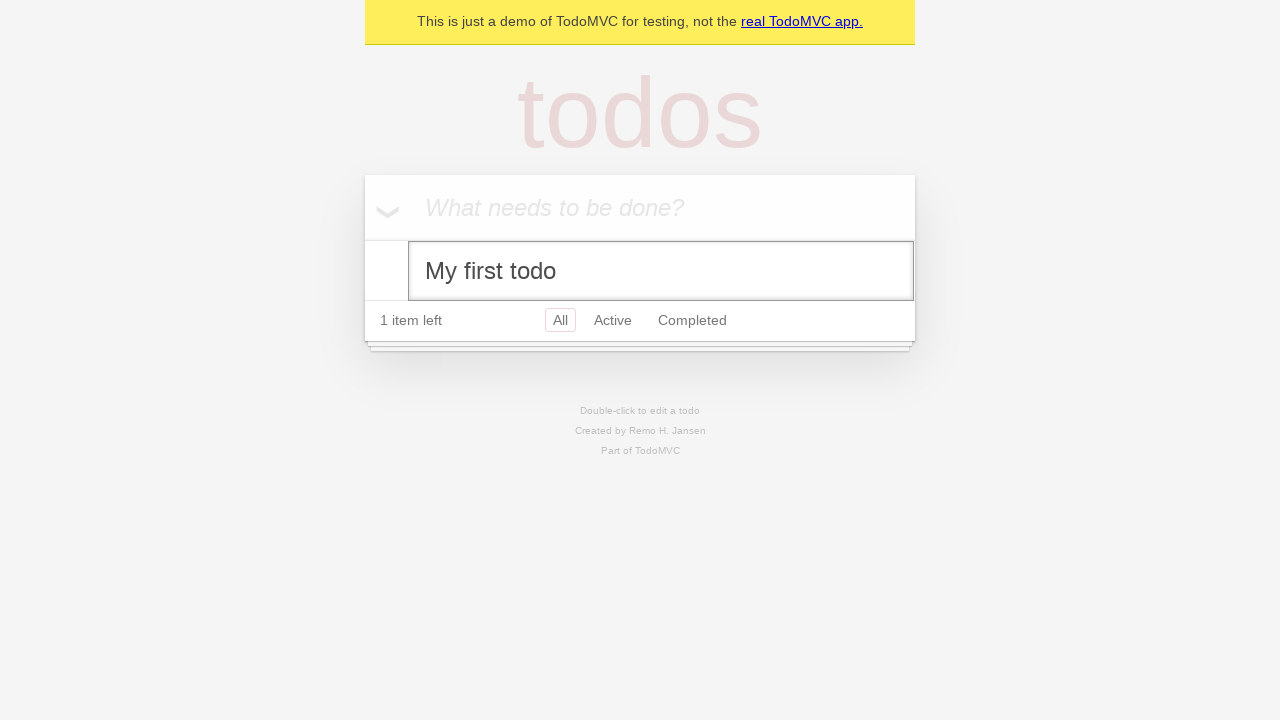

Filled edited todo text with 'Another todo i added and now edited' on internal:role=textbox[name="Edit"i]
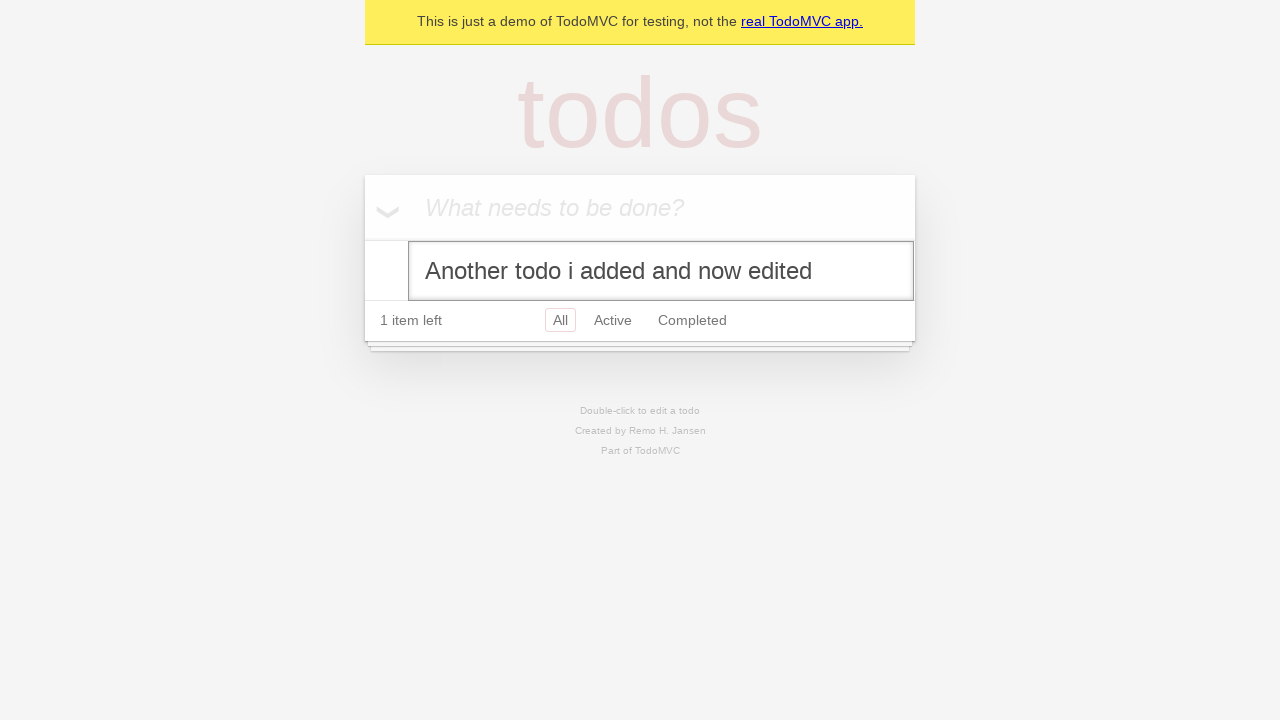

Pressed Enter to save edited todo on internal:role=textbox[name="Edit"i]
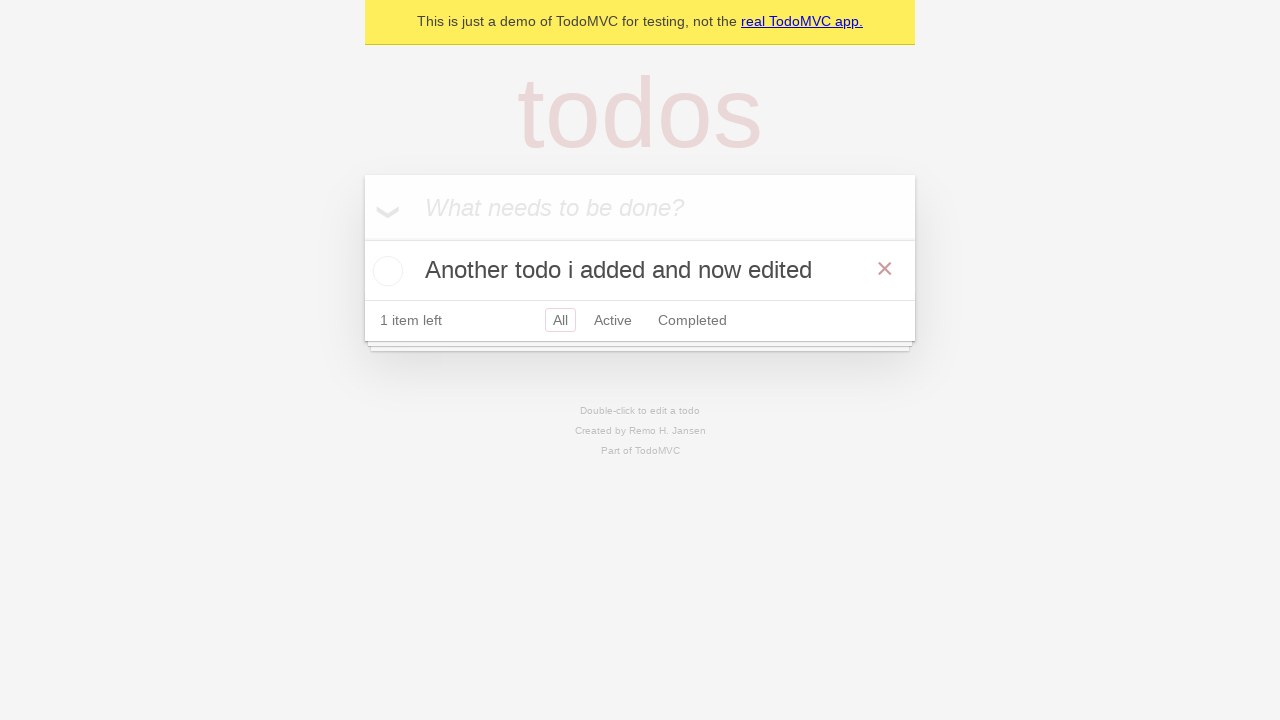

Deleted the edited todo at (885, 269) on internal:role=button[name="Delete"i]
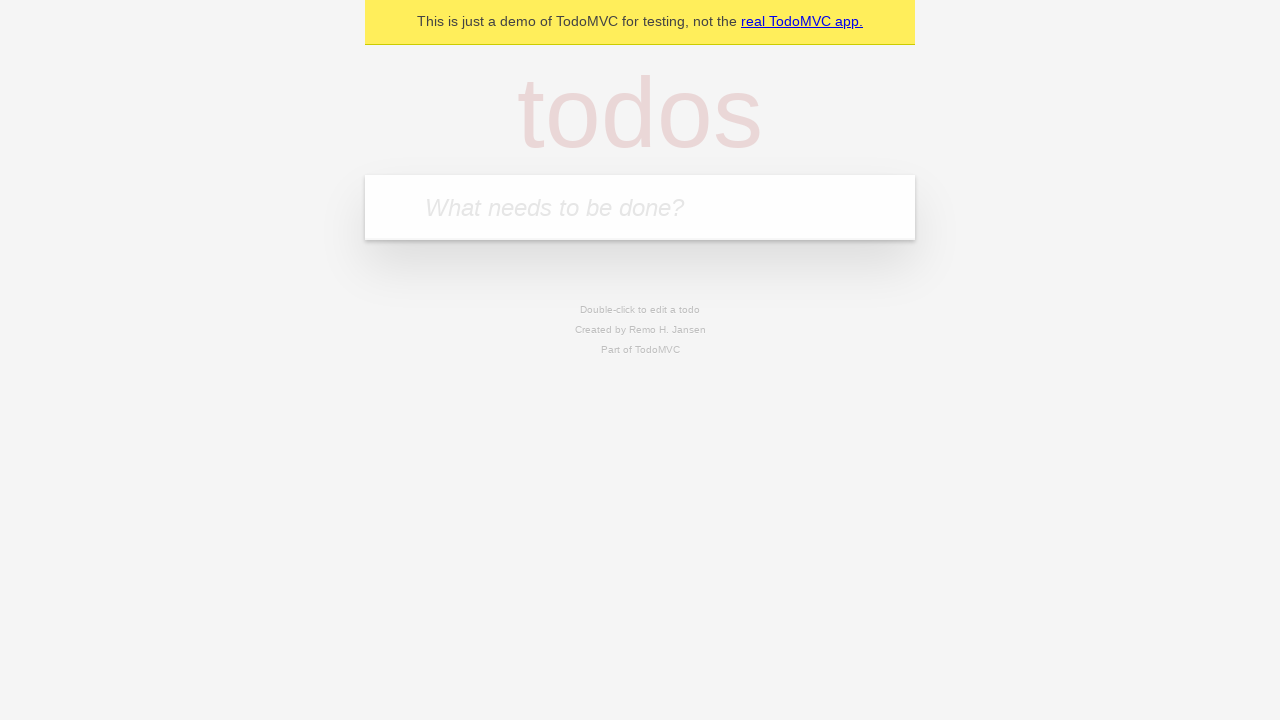

Clicked on the todo input textbox to add new todo at (640, 207) on internal:role=textbox[name="What needs to be done?"i]
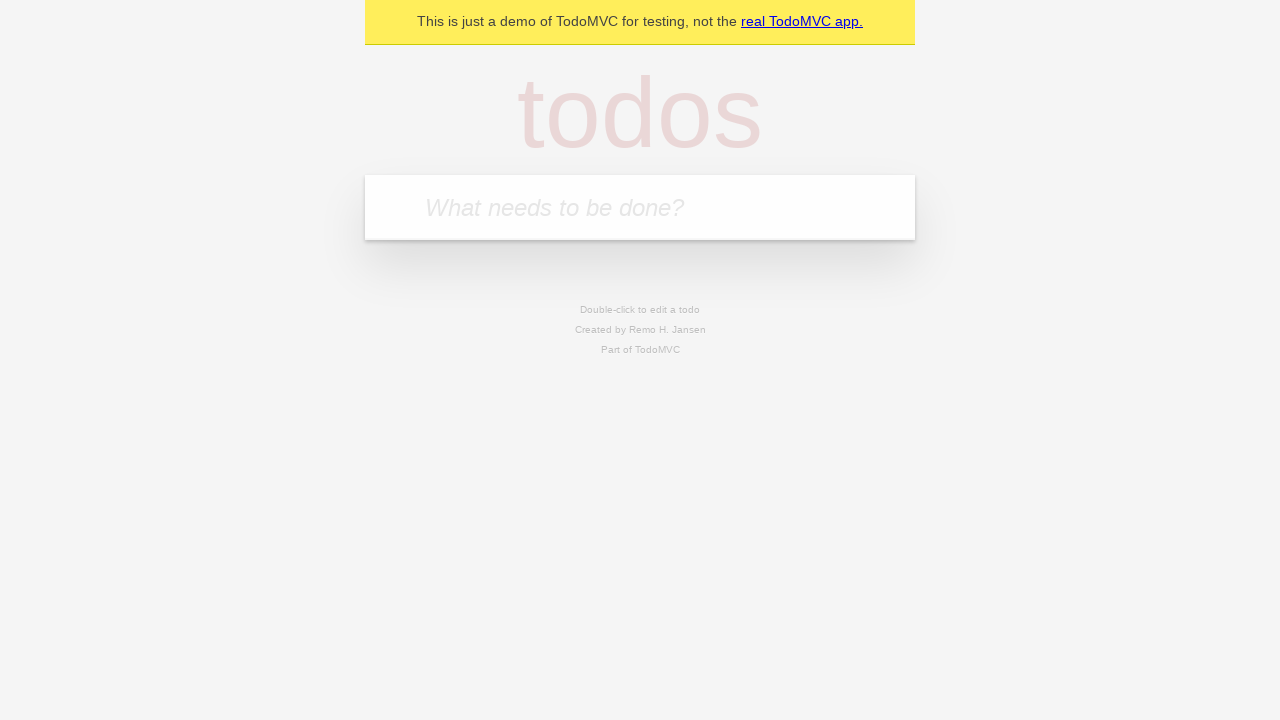

Filled new todo with 'Check if this todo is added' on internal:role=textbox[name="What needs to be done?"i]
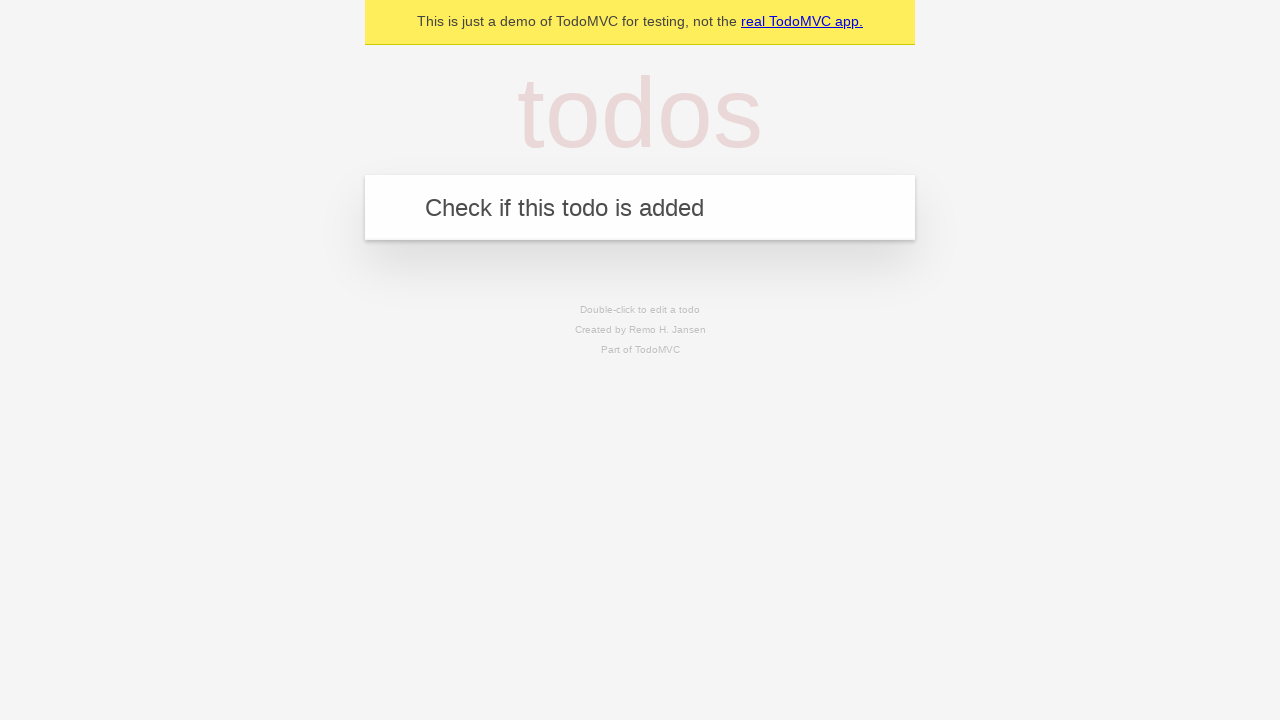

Pressed Enter to add new todo on internal:role=textbox[name="What needs to be done?"i]
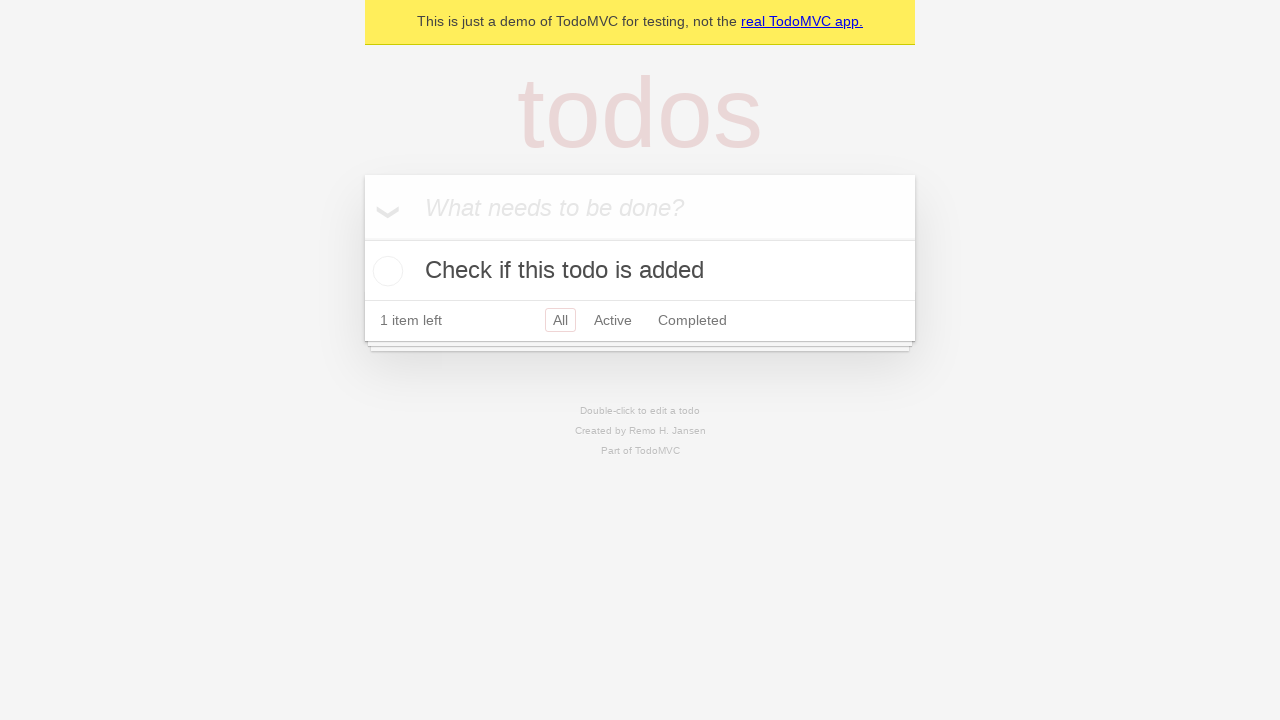

Verified that the new todo was added successfully
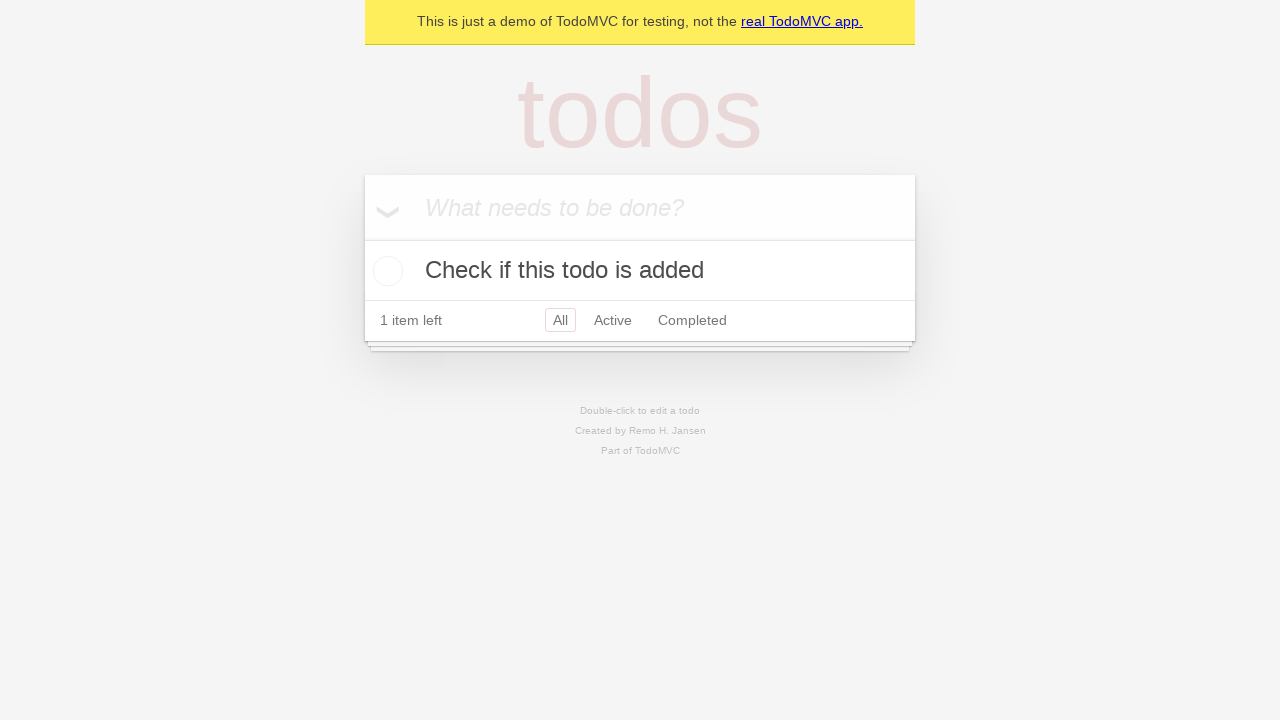

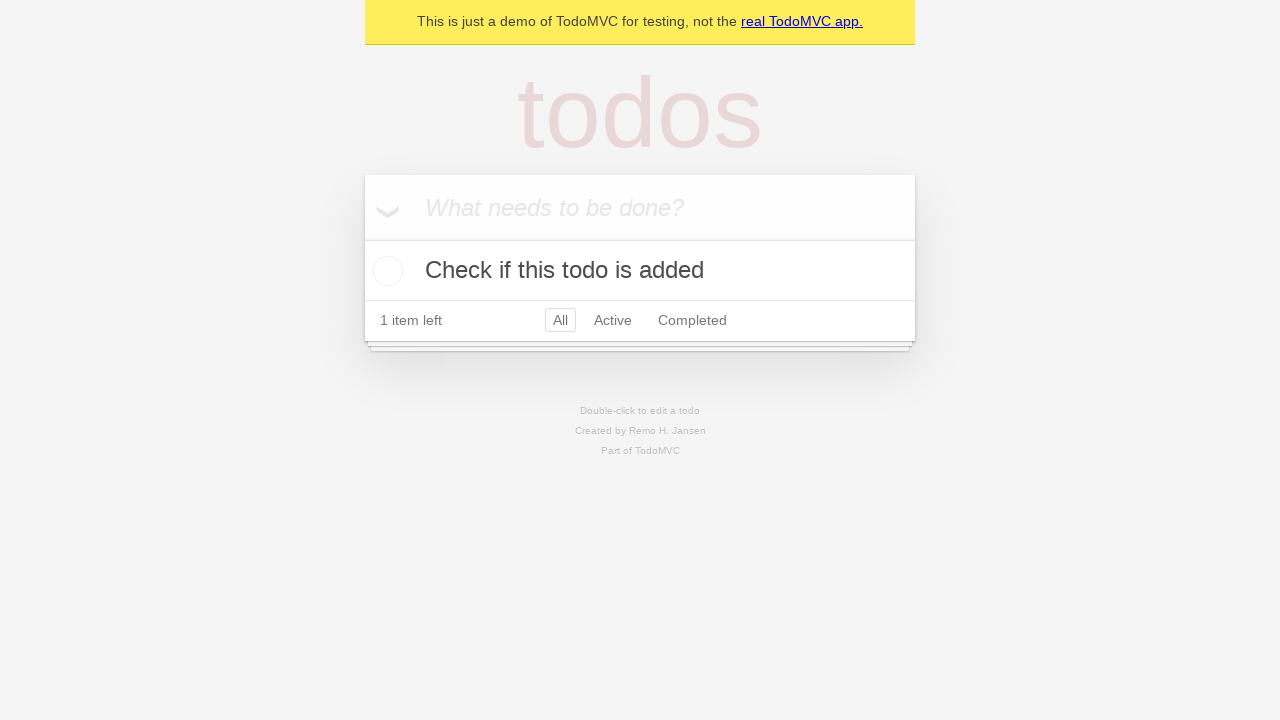